Tests navigation to Status Codes page and clicking on status code 301 link to view its details.

Starting URL: https://the-internet.herokuapp.com/

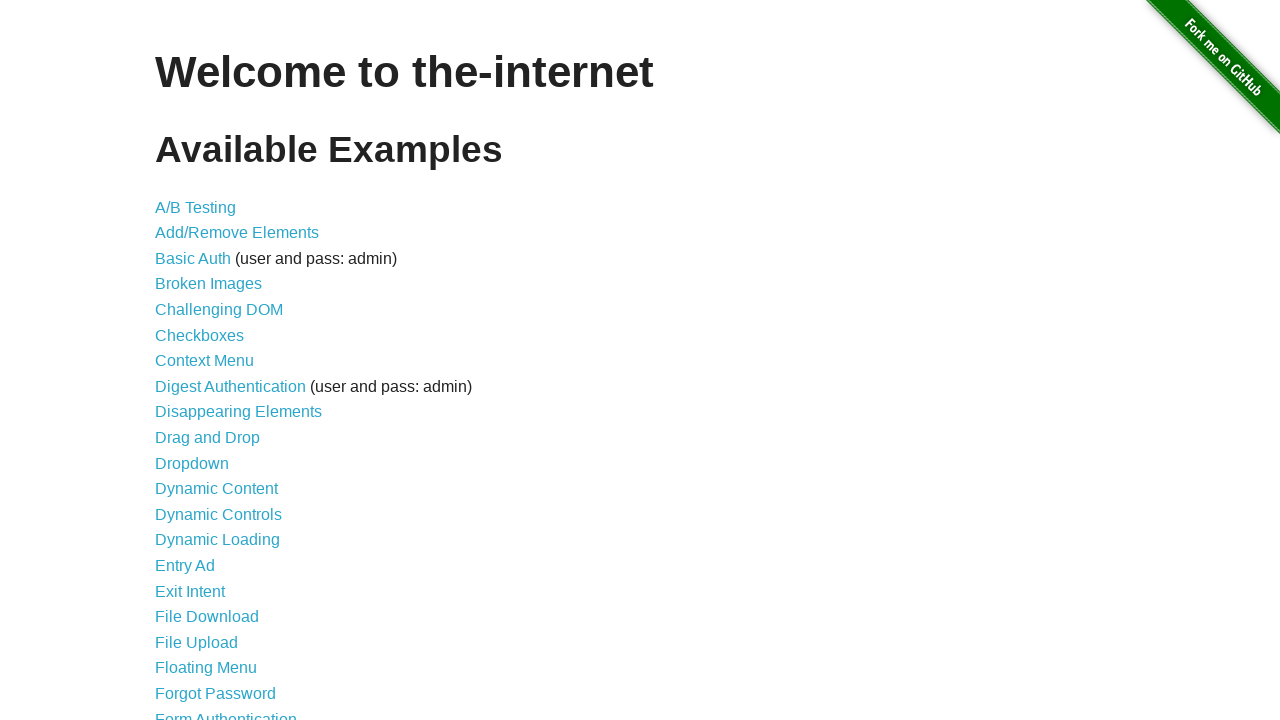

Clicked on Status Codes link at (203, 600) on xpath=//a[@href='/status_codes']
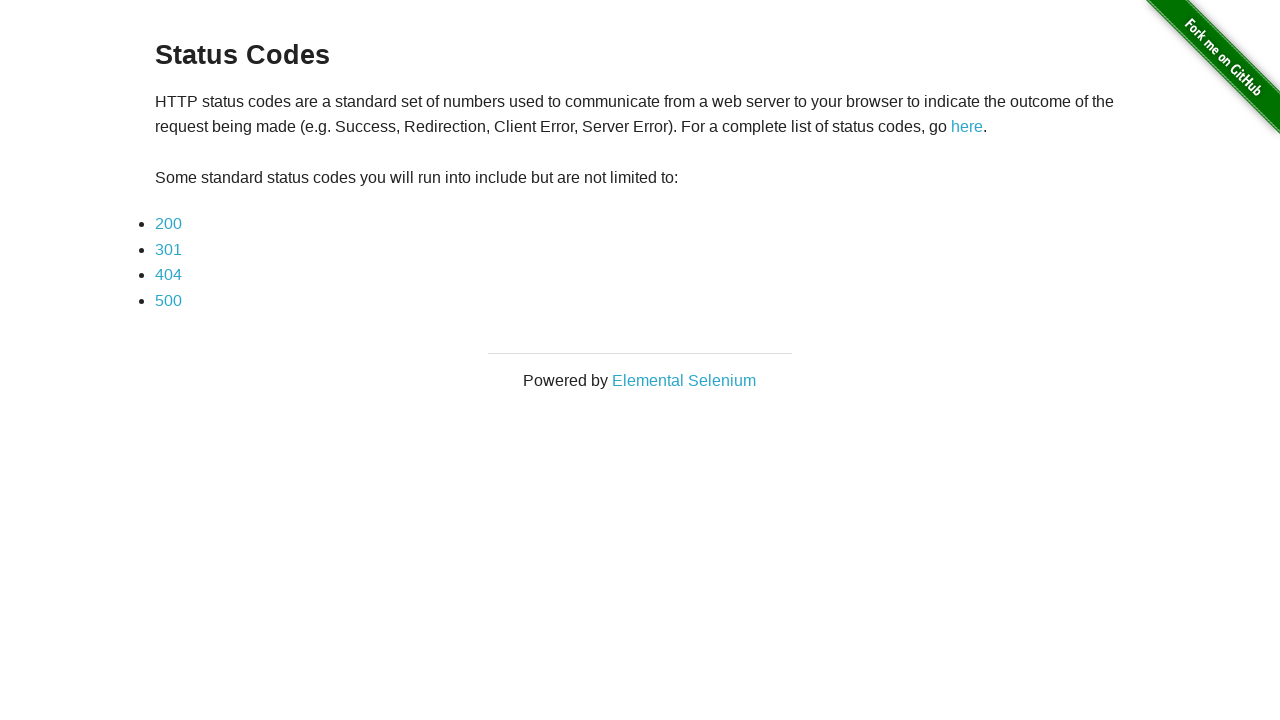

Clicked on status code 301 link at (168, 249) on xpath=//a[contains(text(), '301')]
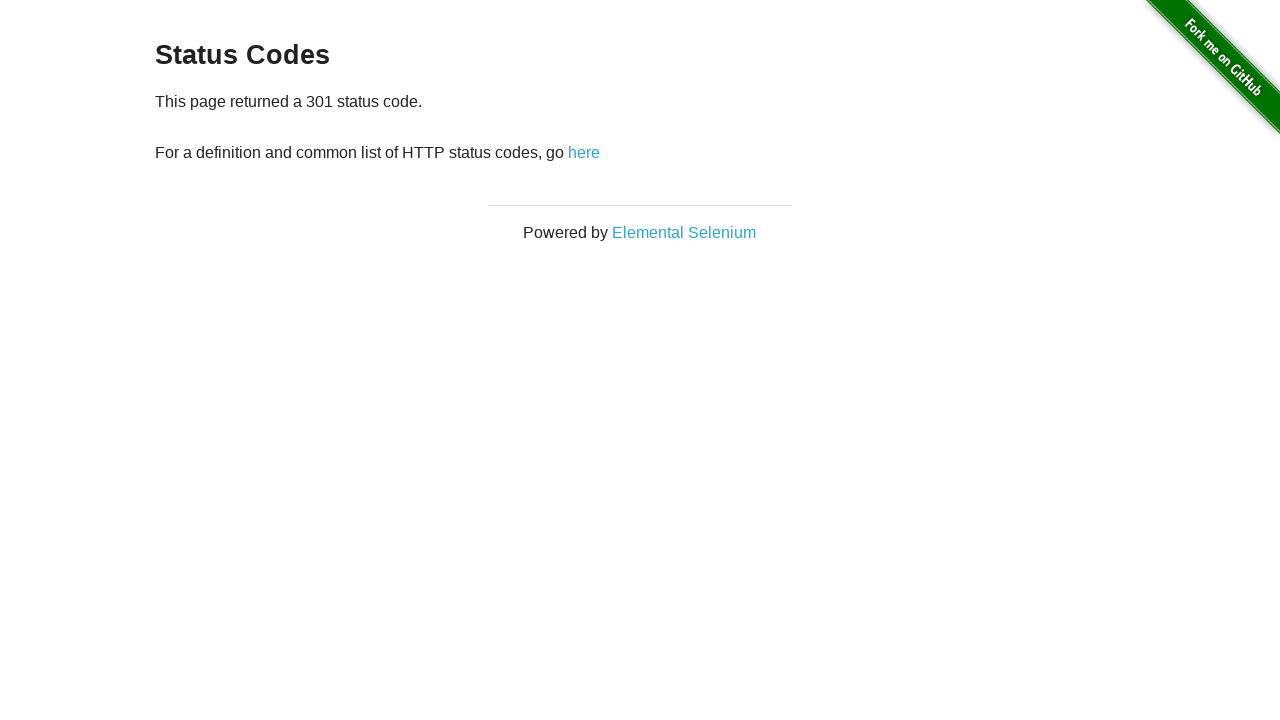

Status code 301 details page loaded
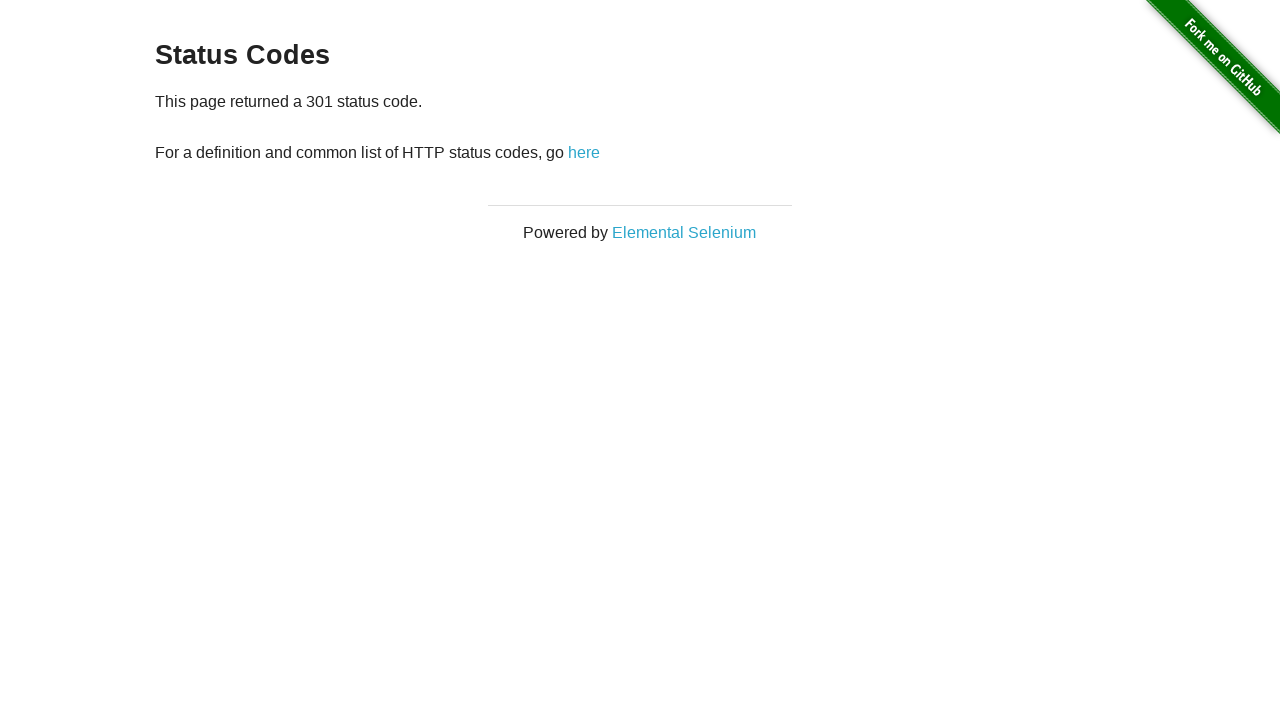

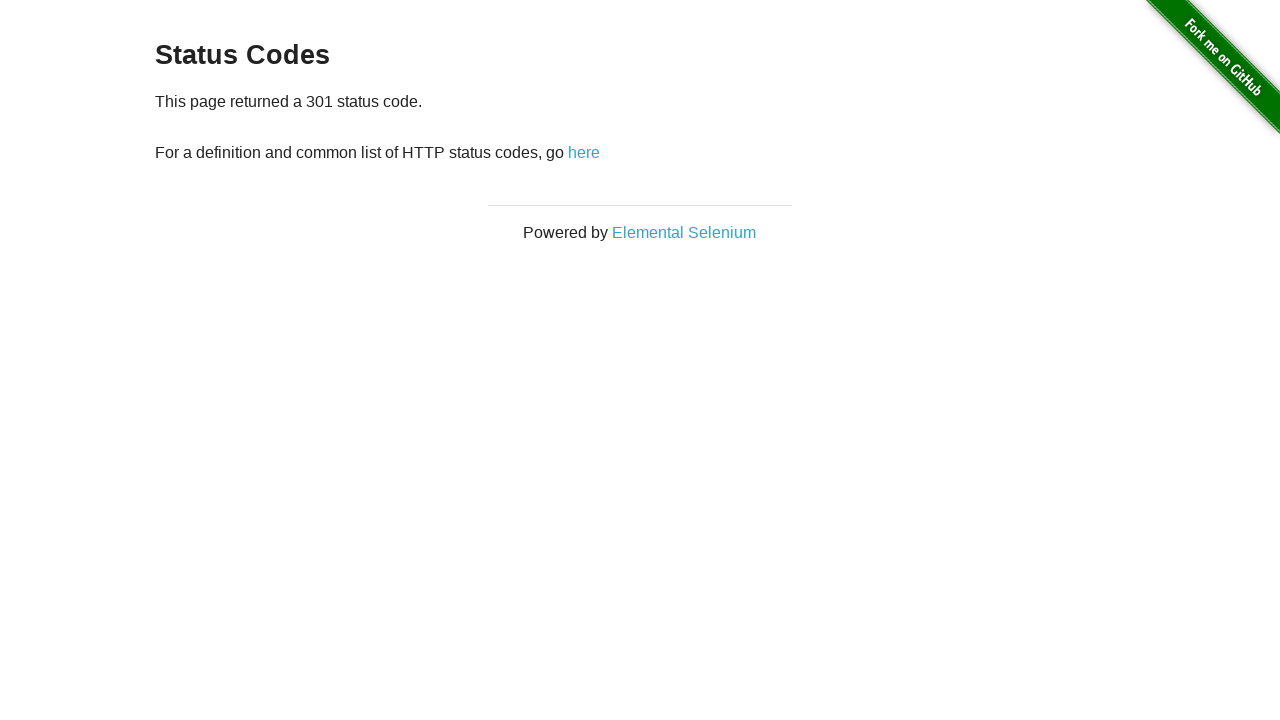